Tests iframe interaction by navigating to a page with an iframe, switching to it, filling a form field inside the iframe, then switching back to the main content

Starting URL: https://testeroprogramowania.github.io/selenium

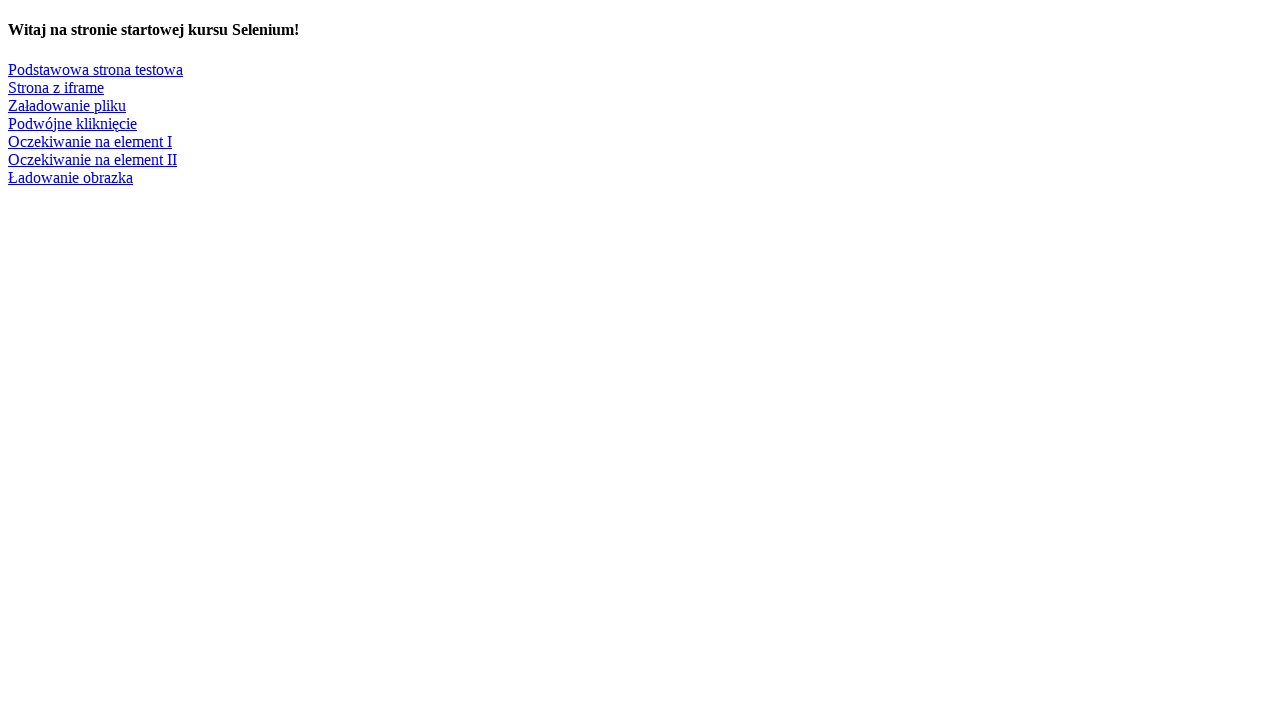

Clicked link to navigate to page with iframe at (56, 87) on text=Strona z iframe
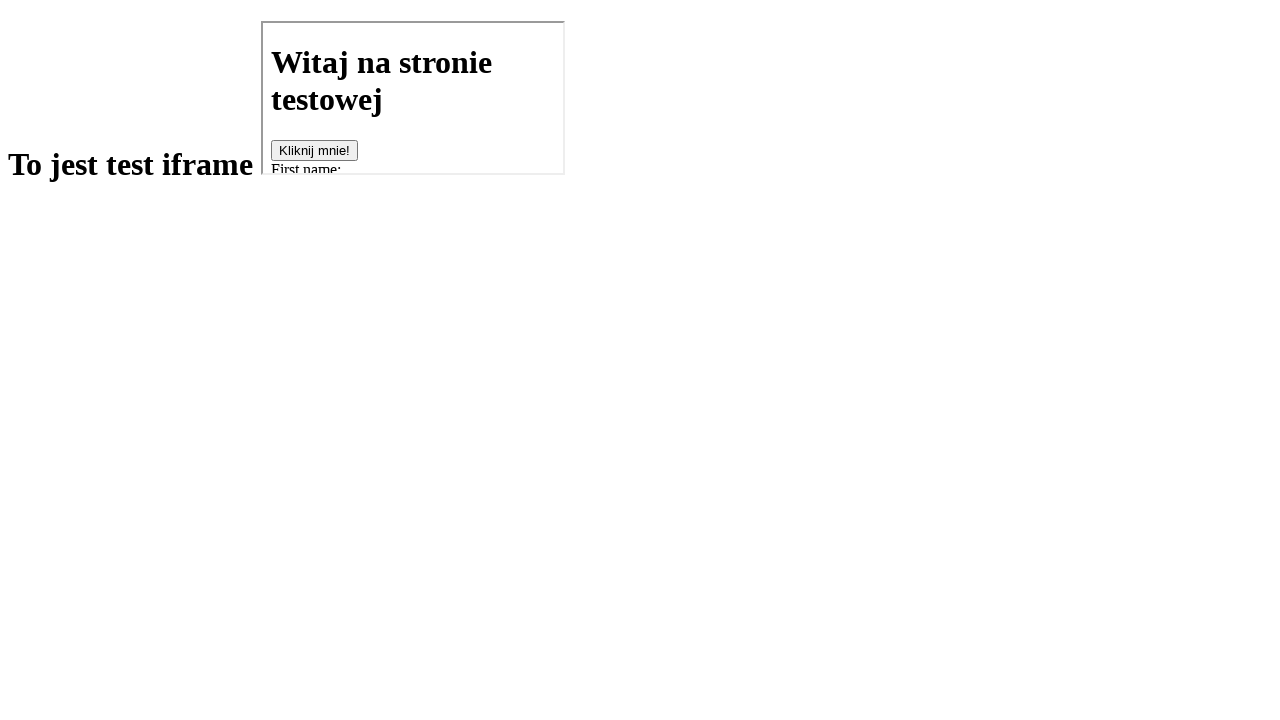

Located iframe with src='basics.html'
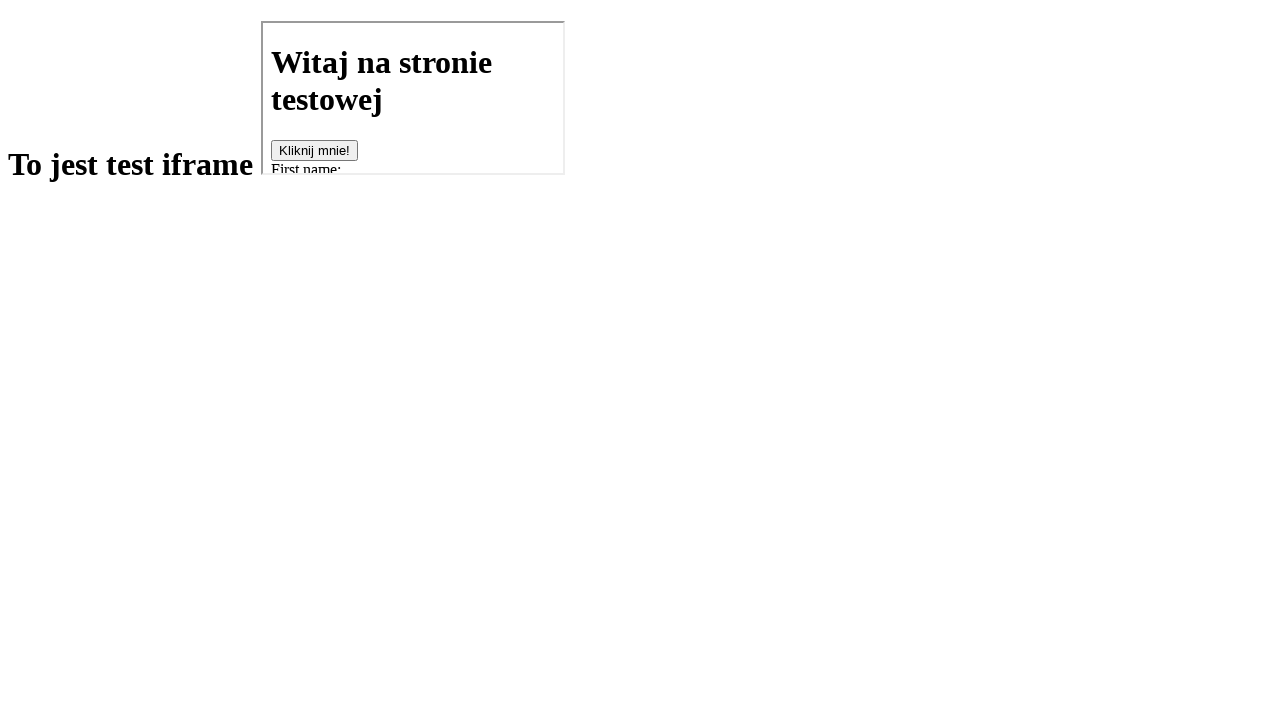

Filled fname input field inside iframe with 'Wojtek' on [src='basics.html'] >> internal:control=enter-frame >> input[name='fname']
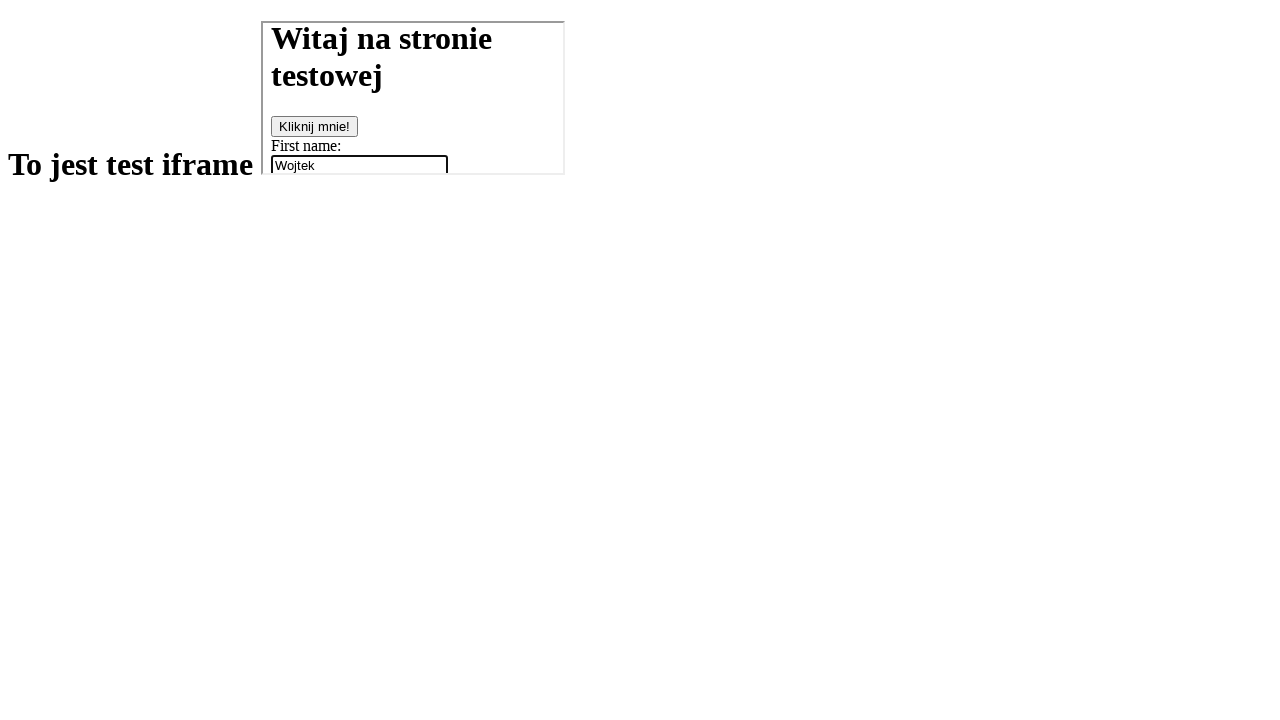

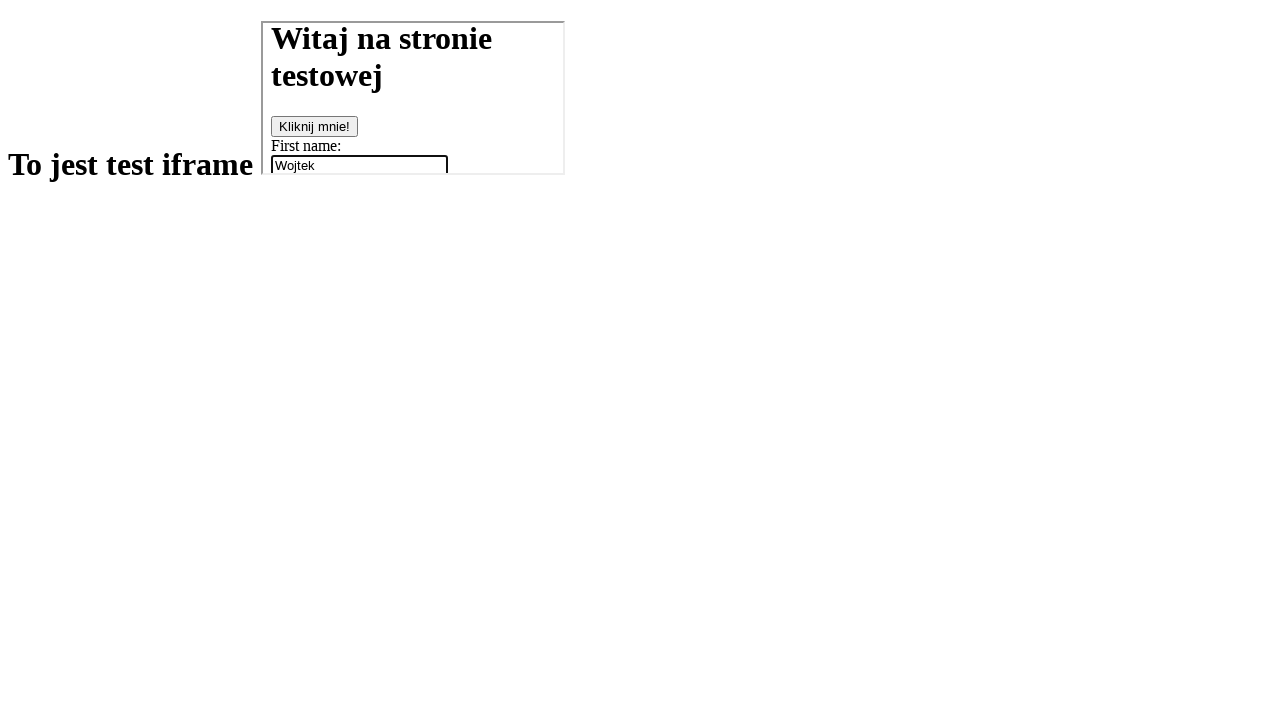